Tests traditional HTML select dropdown by selecting options using different methods: visible text, index, and value

Starting URL: http://the-internet.herokuapp.com/dropdown

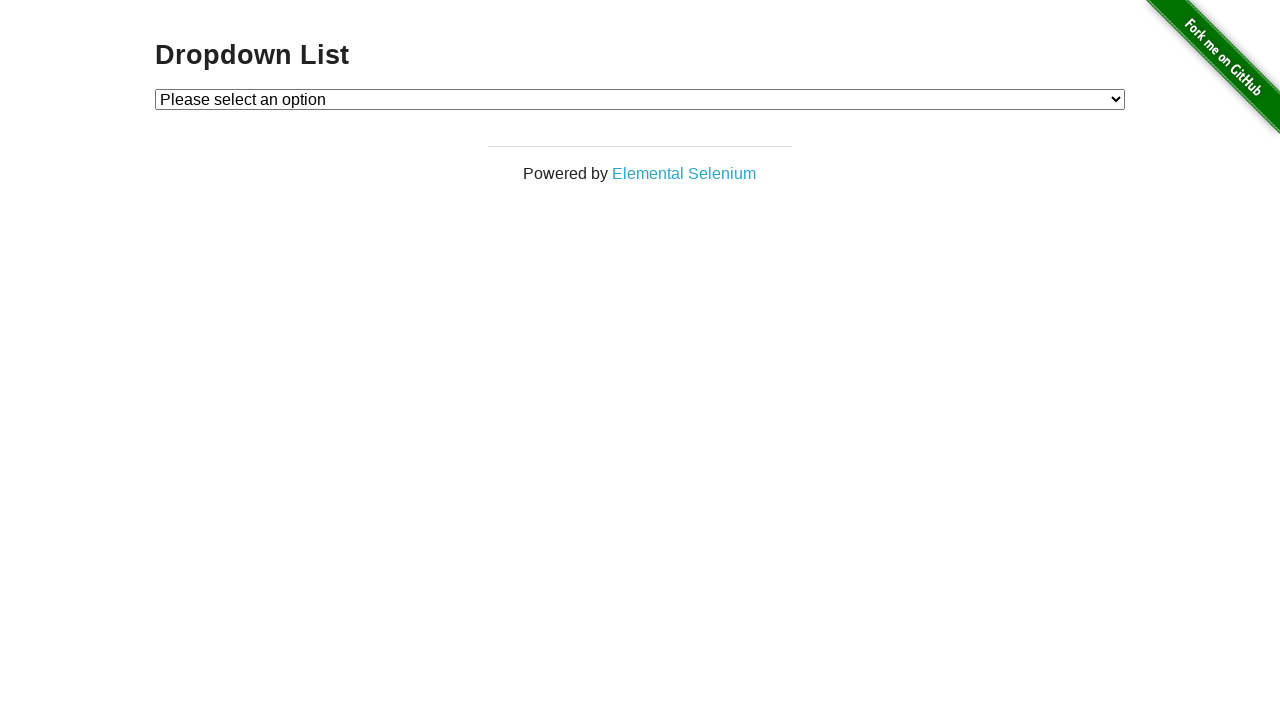

Selected 'Option 2' from dropdown by visible text on select#dropdown
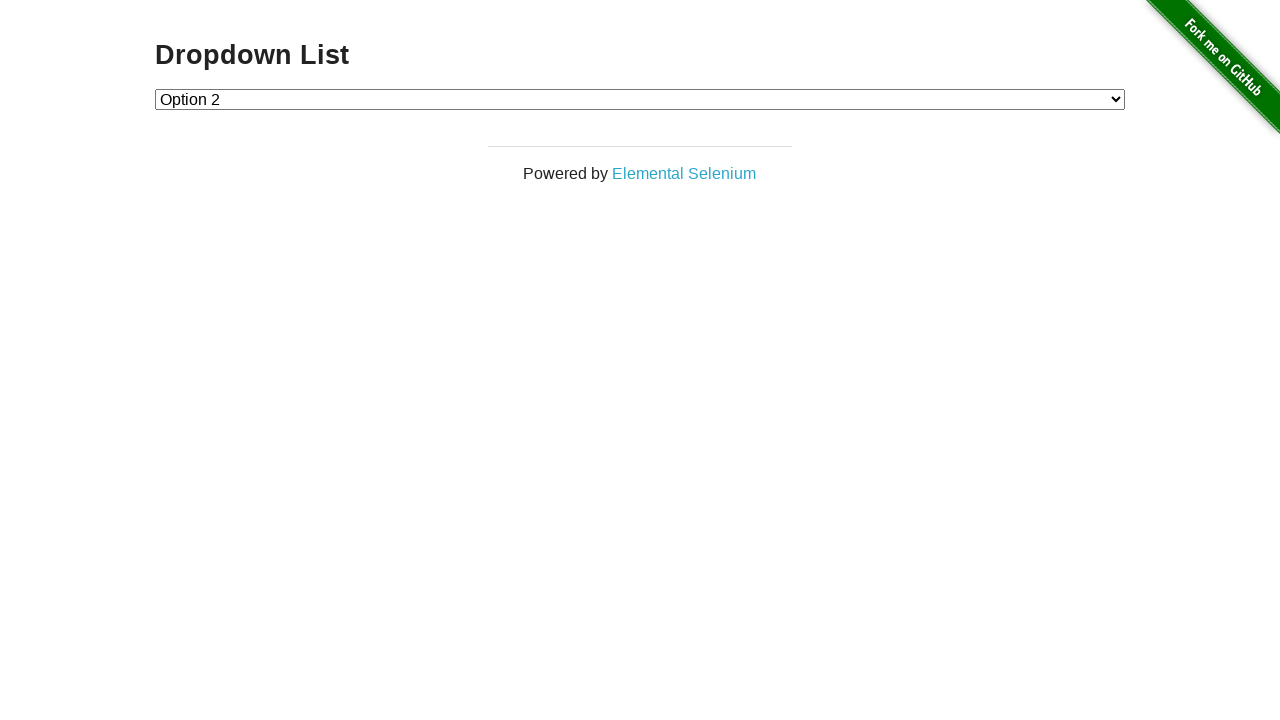

Selected dropdown option by index 2 on select#dropdown
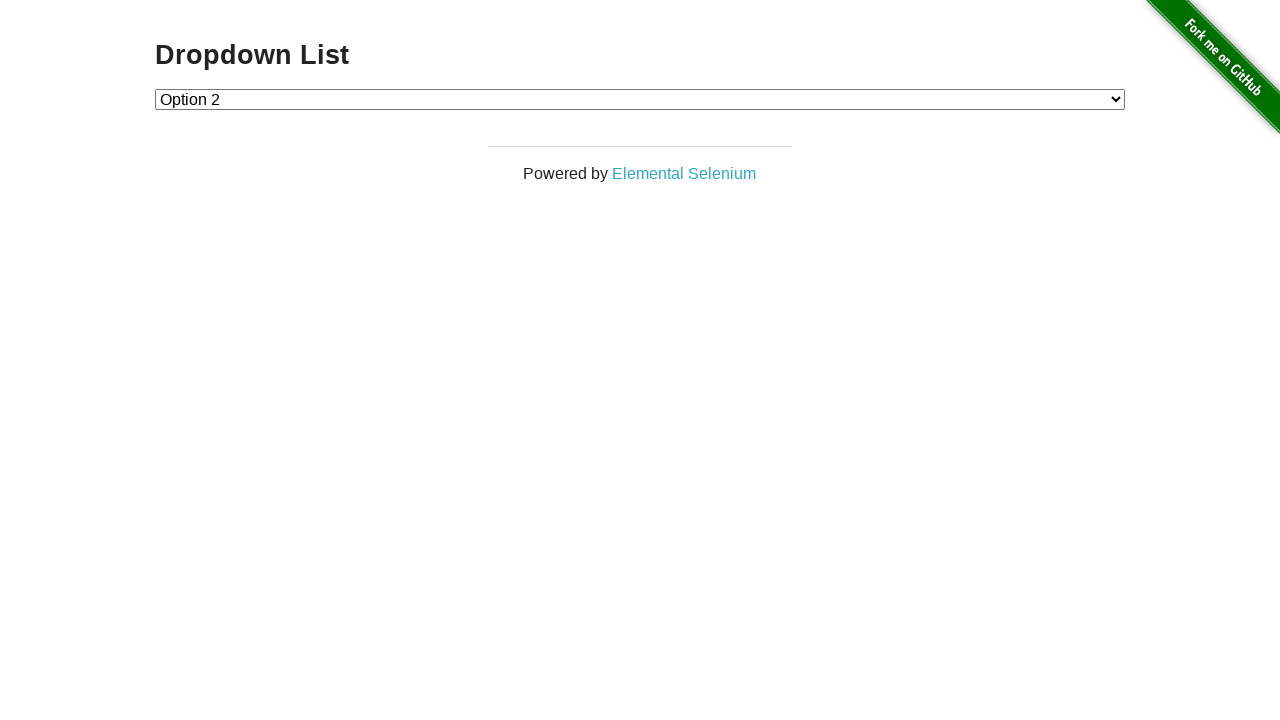

Selected dropdown option by value '2' on select#dropdown
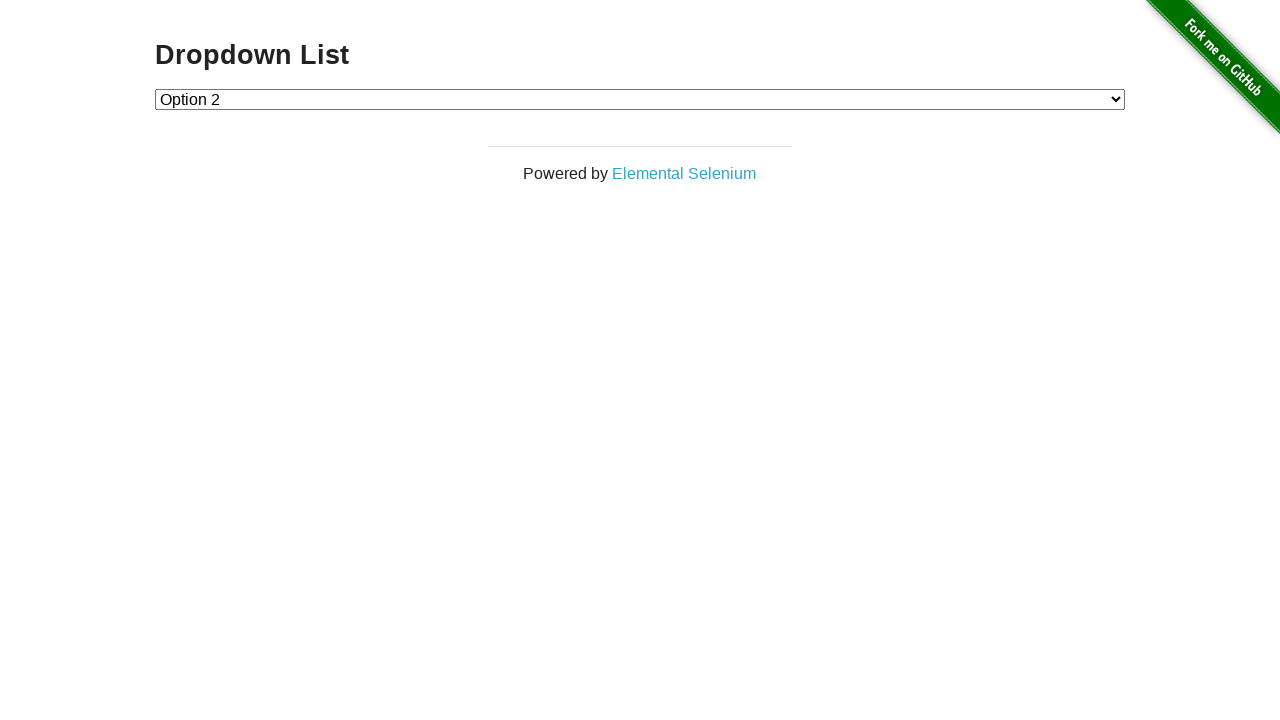

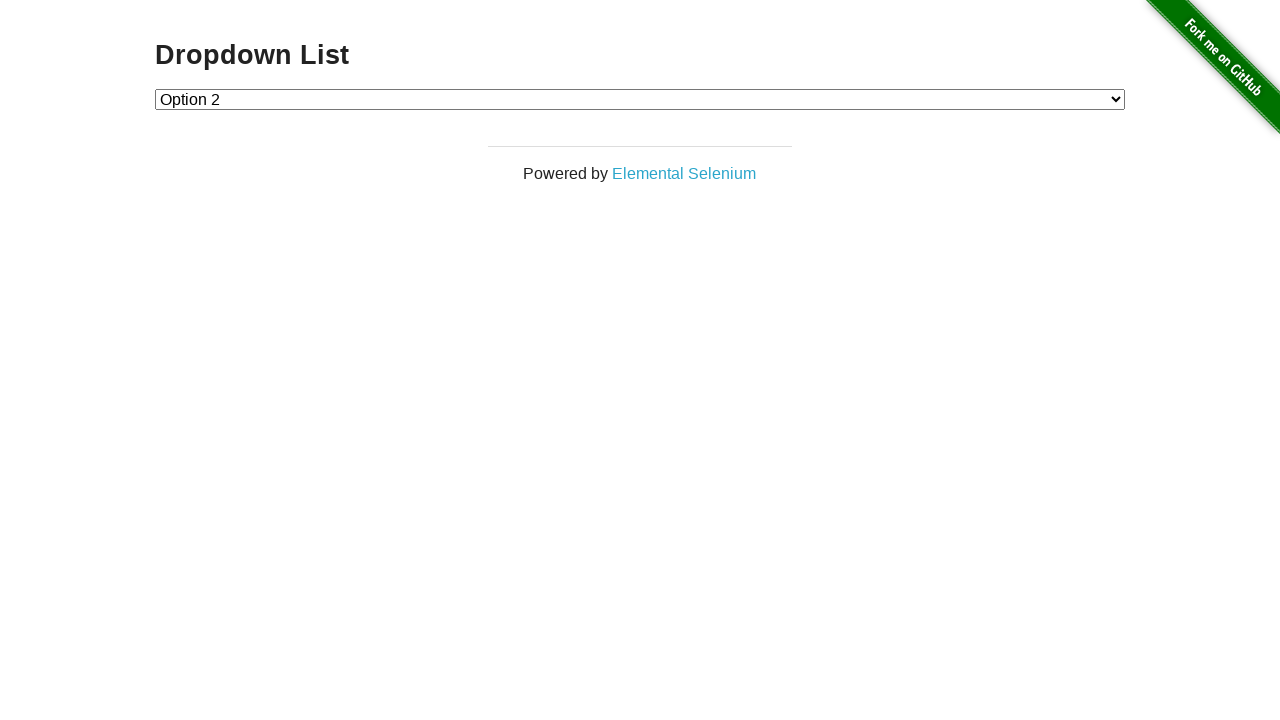